Tests drag and drop functionality by scrolling to a resizable element and performing a click-and-hold drag operation to resize it

Starting URL: https://www.leafground.com/drag.xhtml

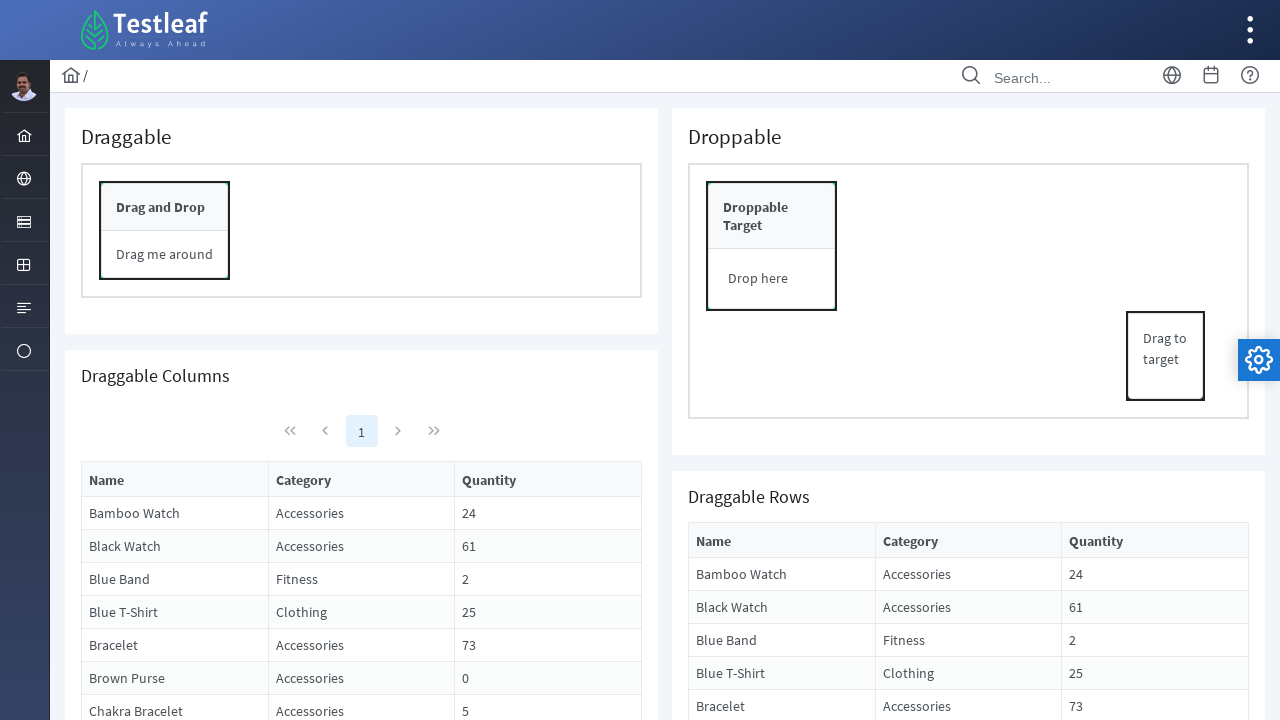

Located resize handle element following logo image
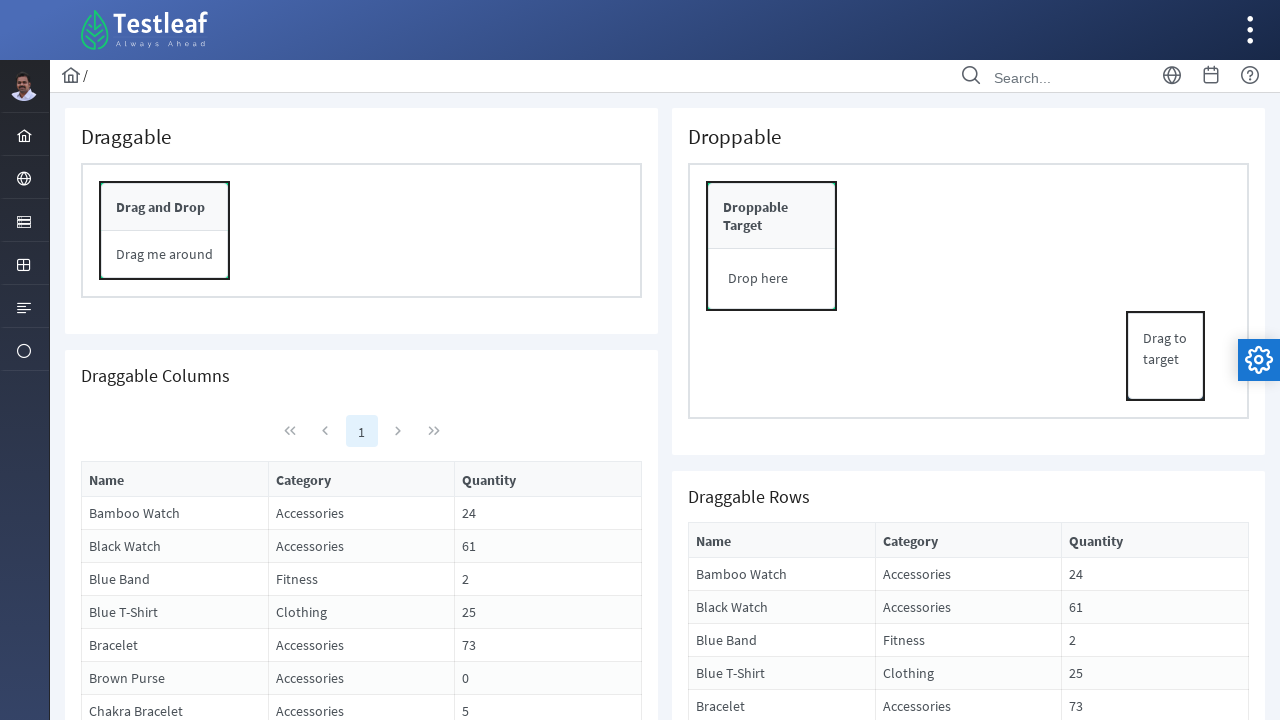

Scrolled to resize element into view
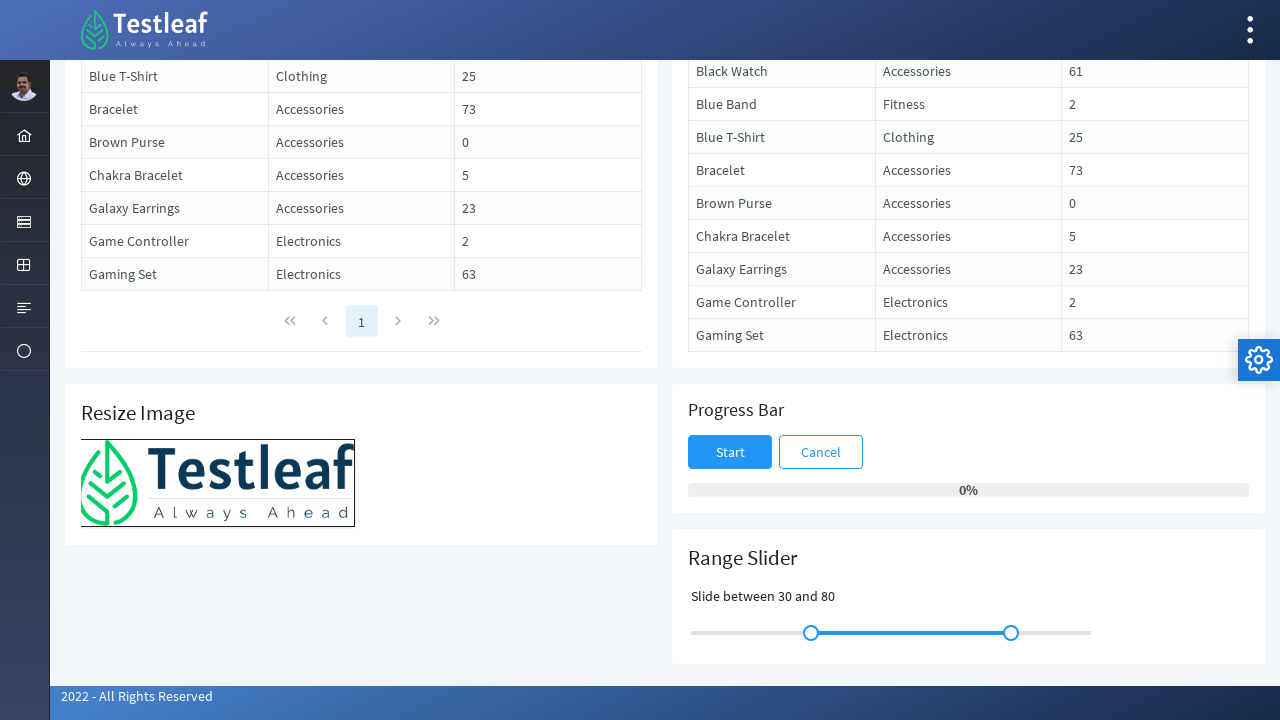

Retrieved bounding box coordinates of resize element
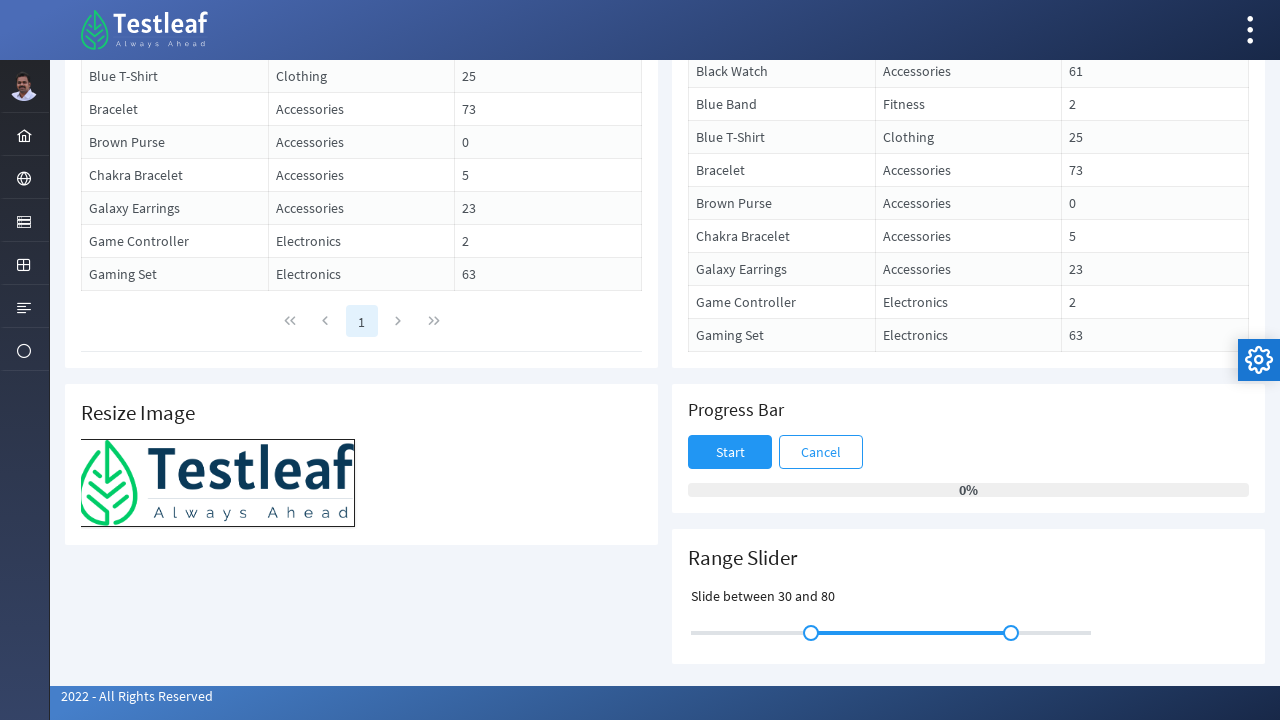

Moved mouse to center of resize element at (358, 484)
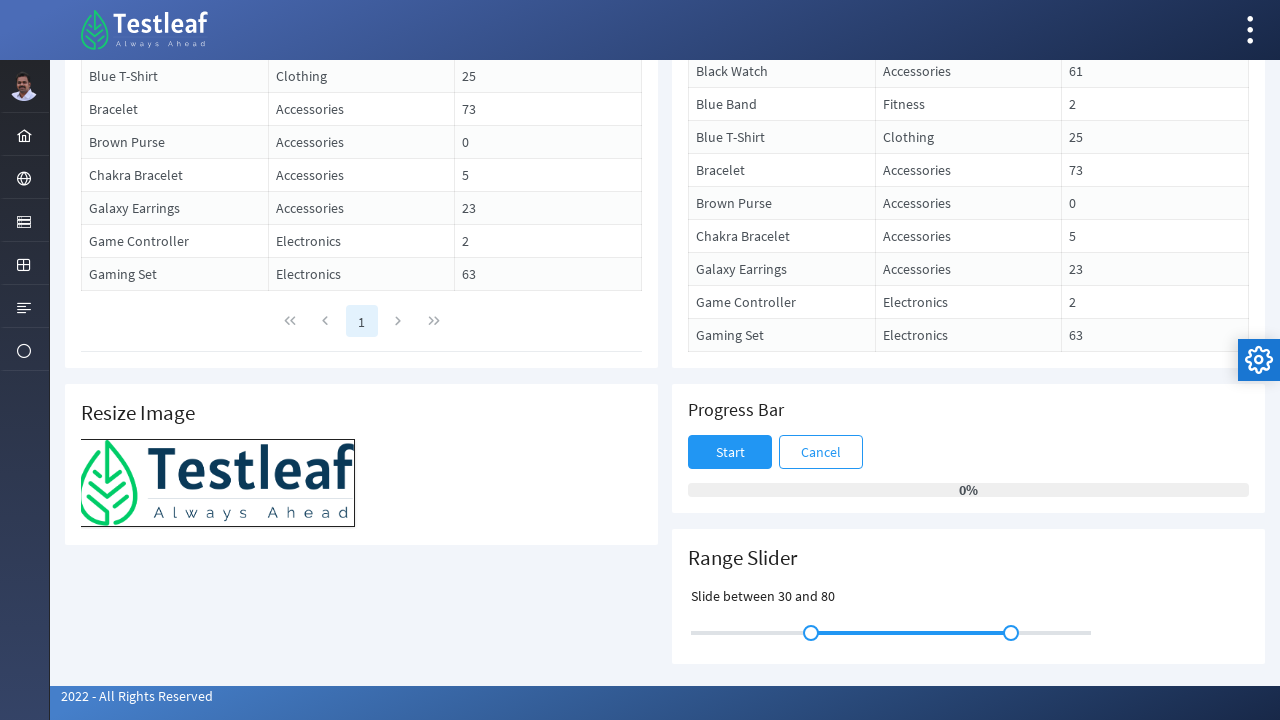

Pressed and held mouse button down at (358, 484)
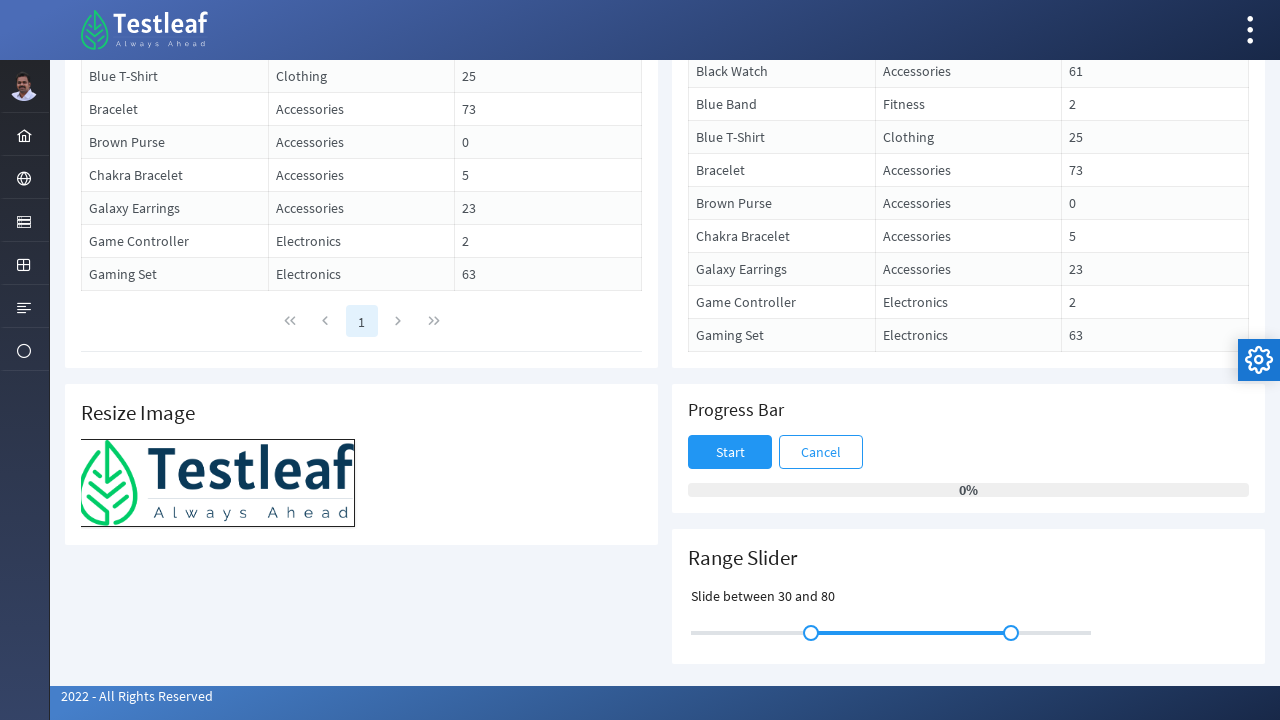

Dragged mouse to new position (30px right, 20px down) to resize element at (388, 504)
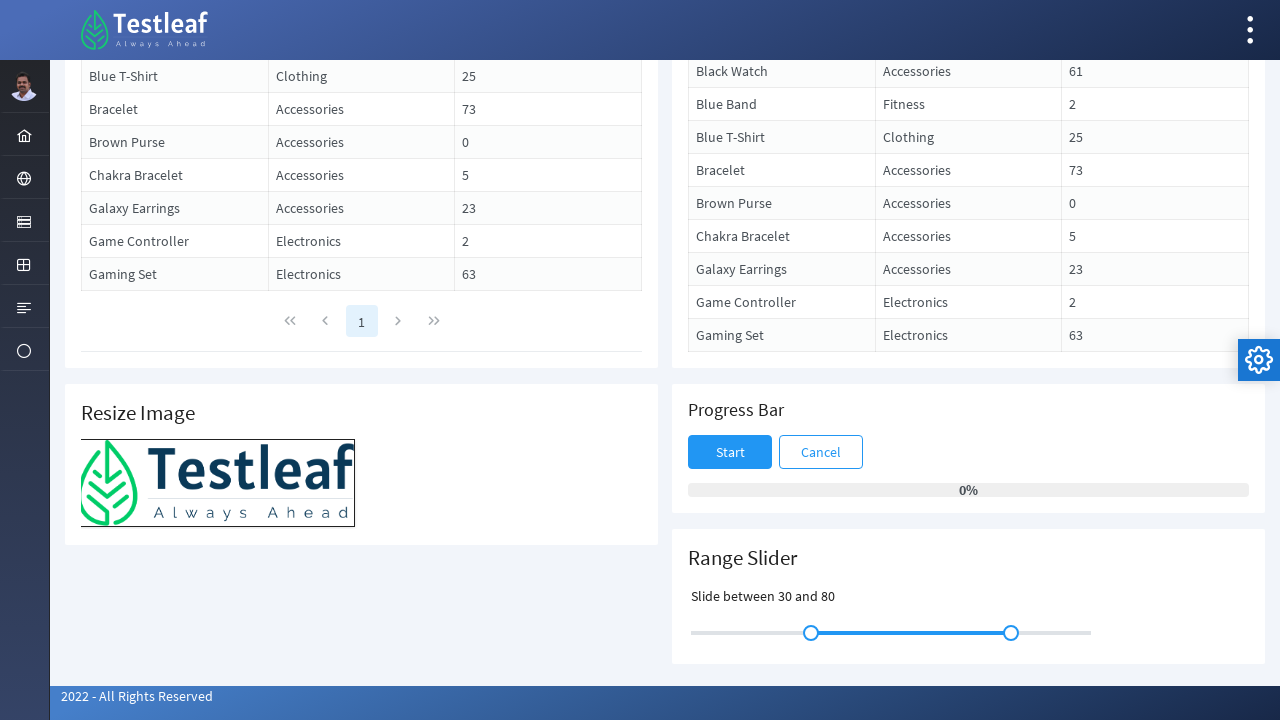

Released mouse button to complete drag and drop resize operation at (388, 504)
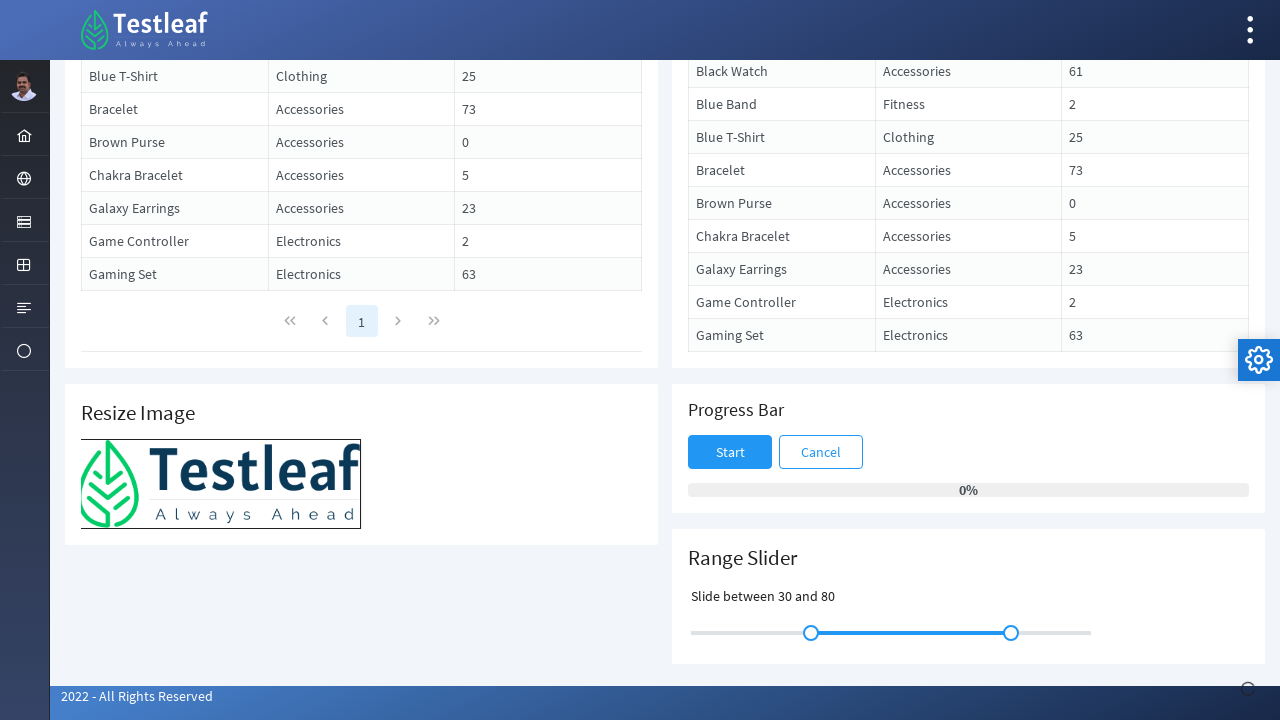

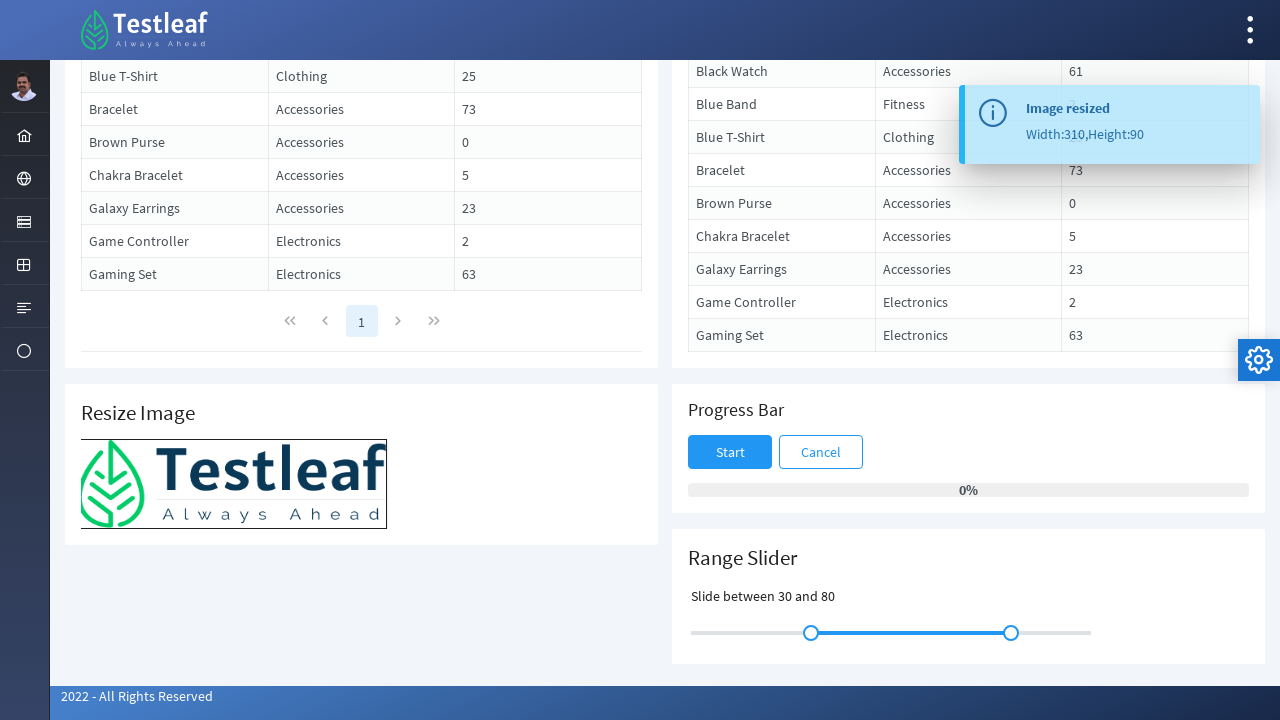